Navigates to VWO app URL and verifies that it redirects to the login page

Starting URL: https://app.vwo.com

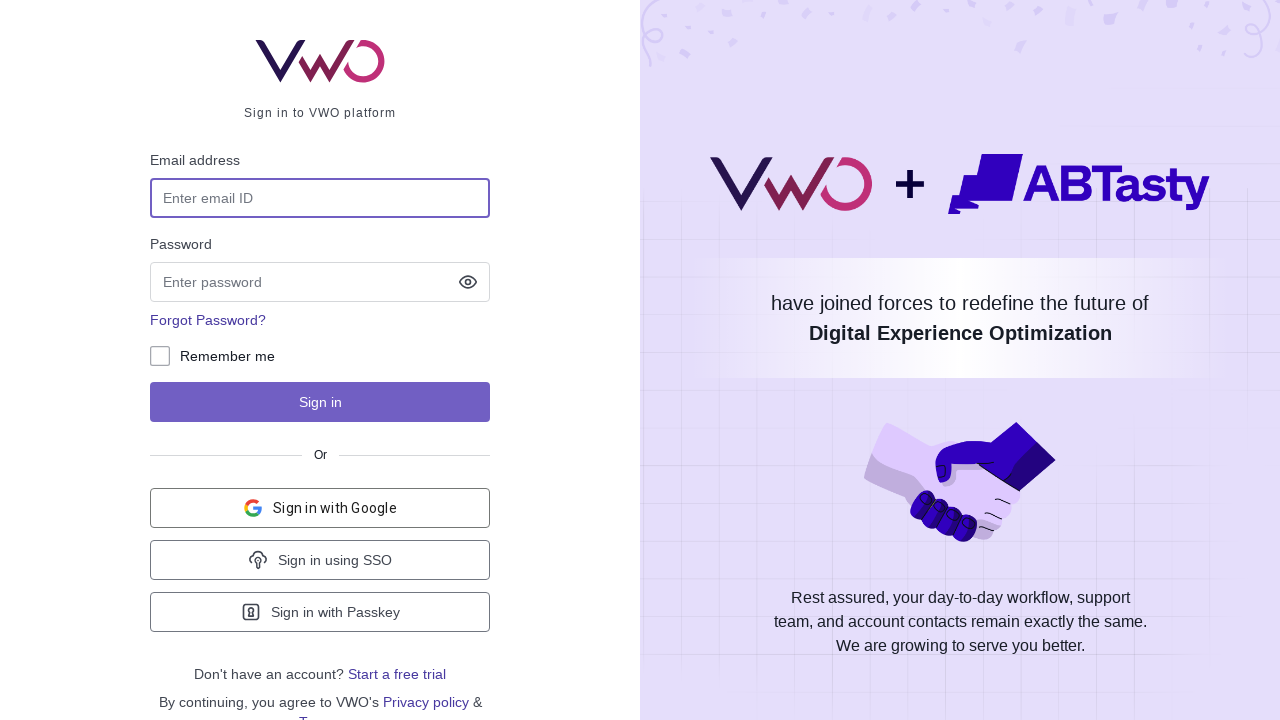

Navigated to VWO app URL https://app.vwo.com
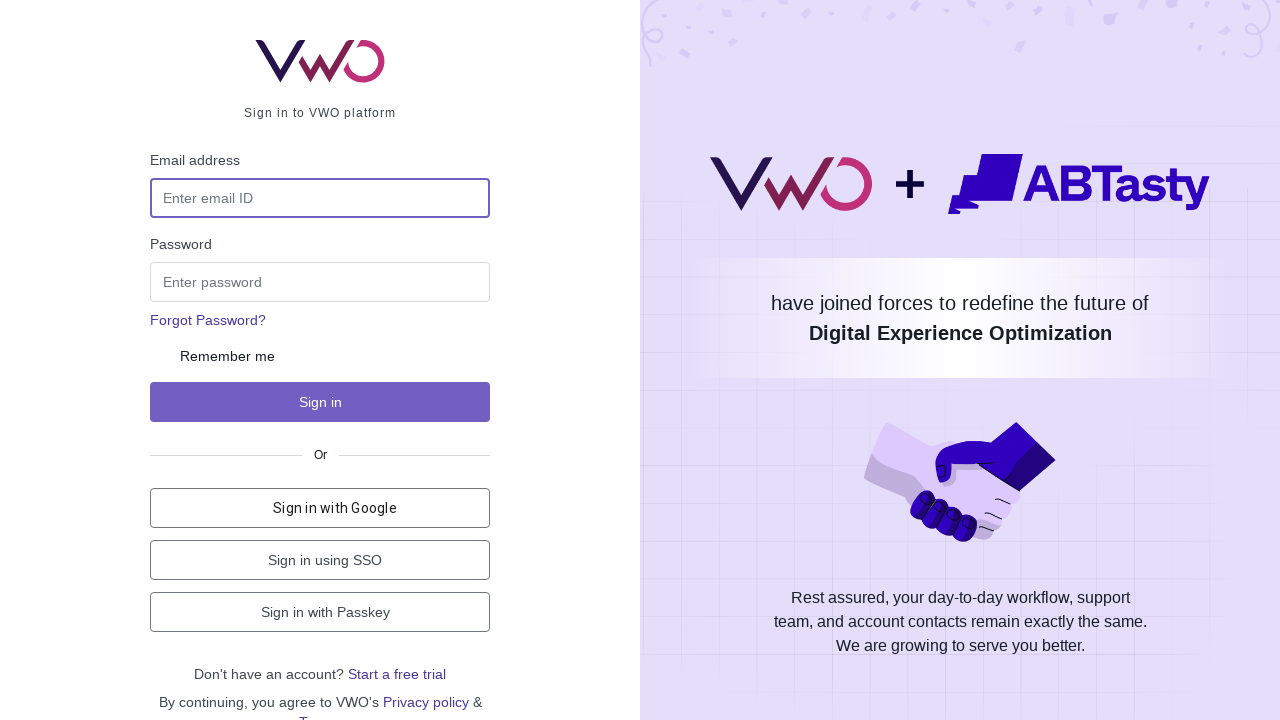

Page redirected to login URL
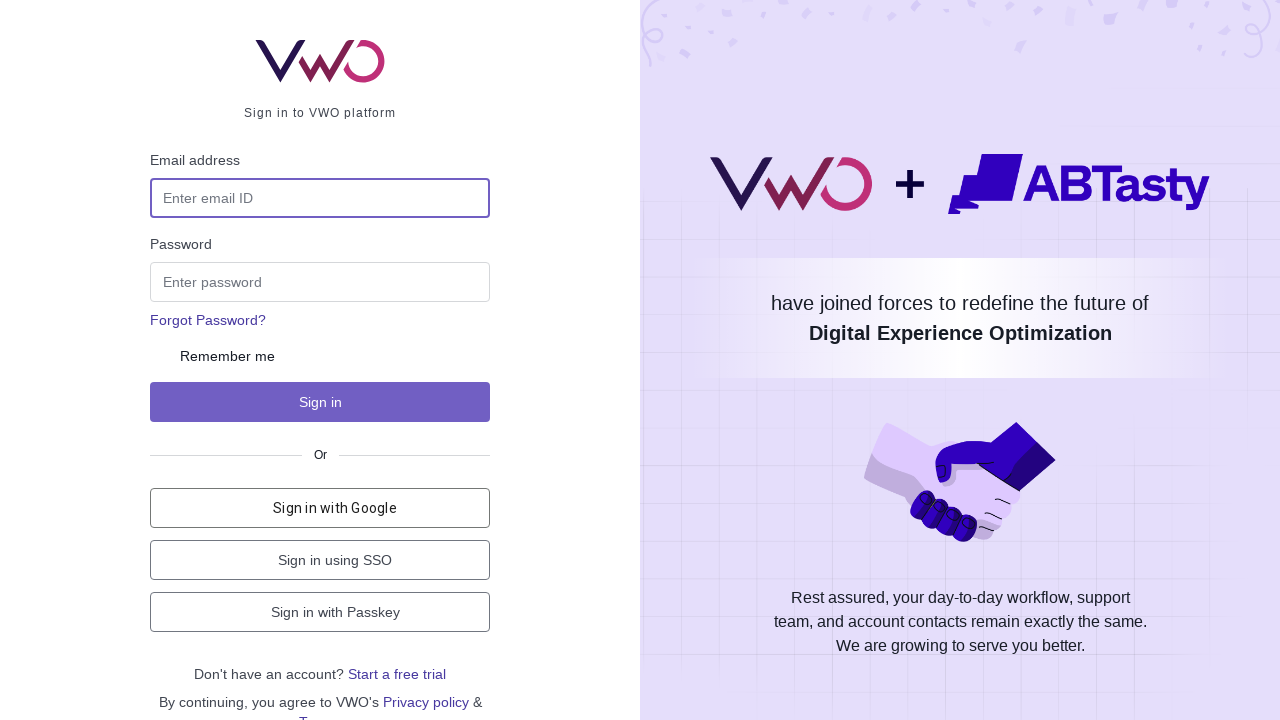

Verified that current URL matches login page URL
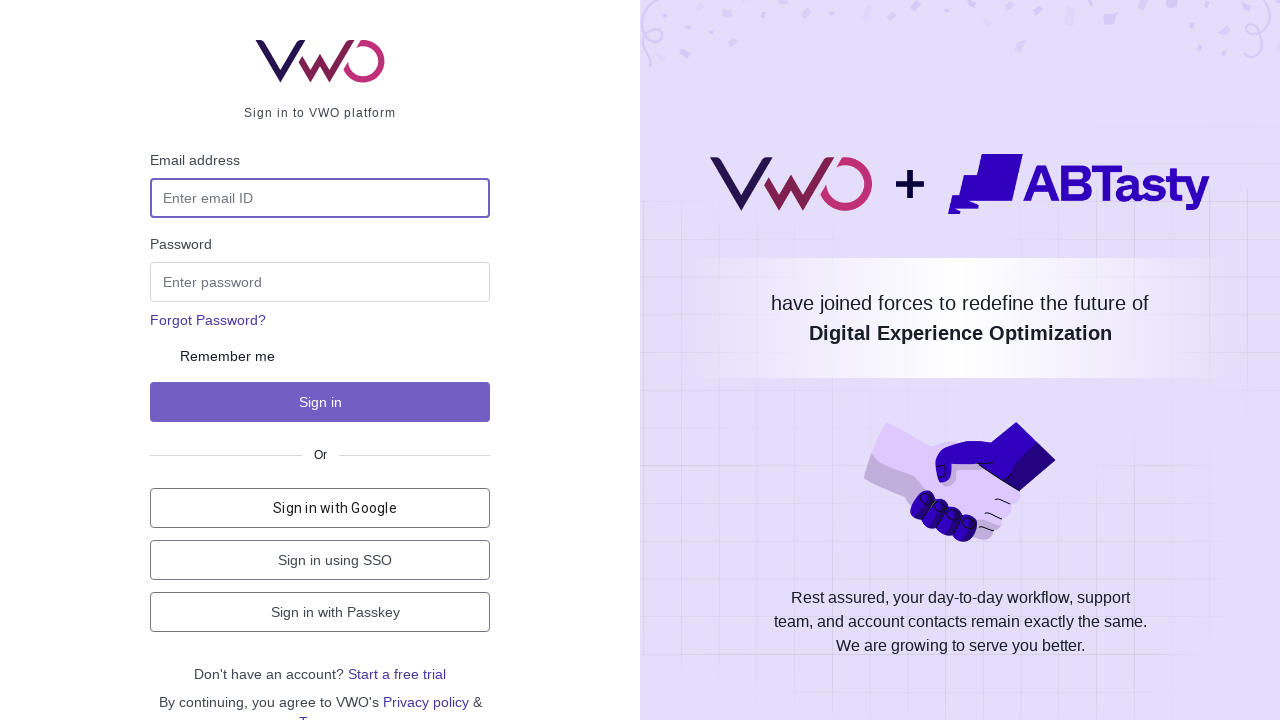

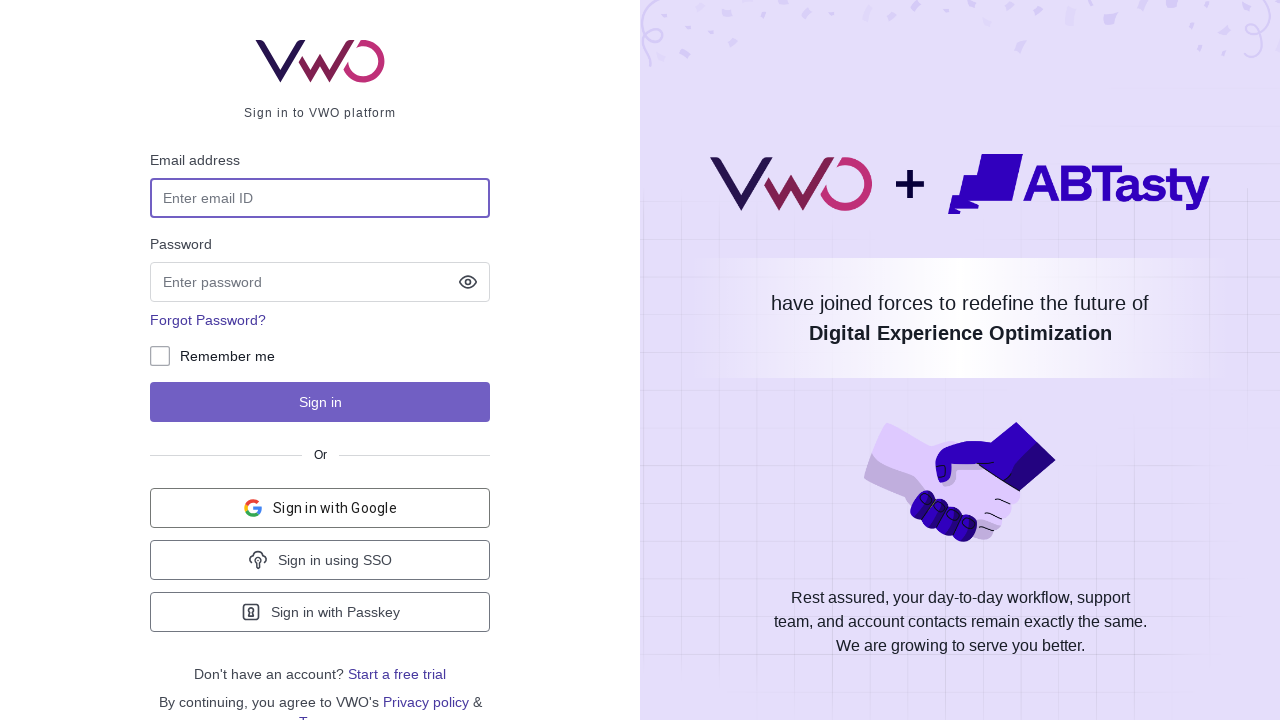